Navigates to RedBus website and takes a screenshot of the homepage

Starting URL: https://www.redbus.in/

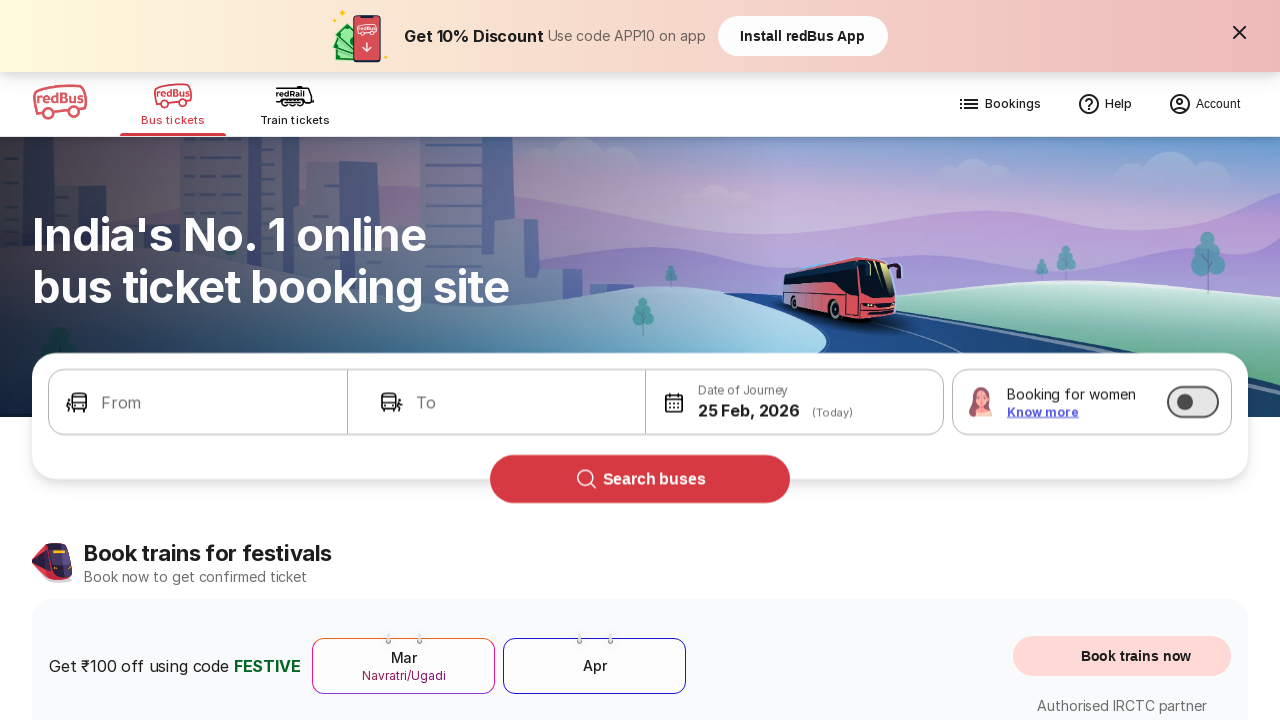

Waited for RedBus homepage to load with networkidle state
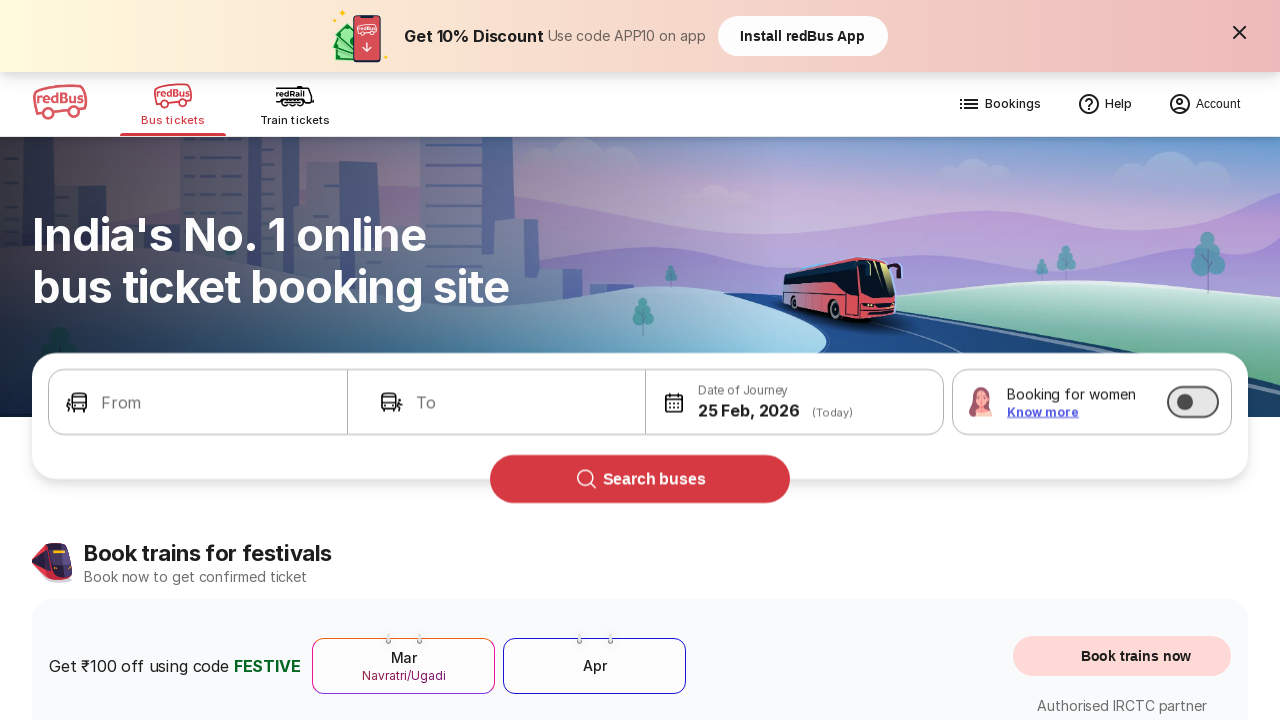

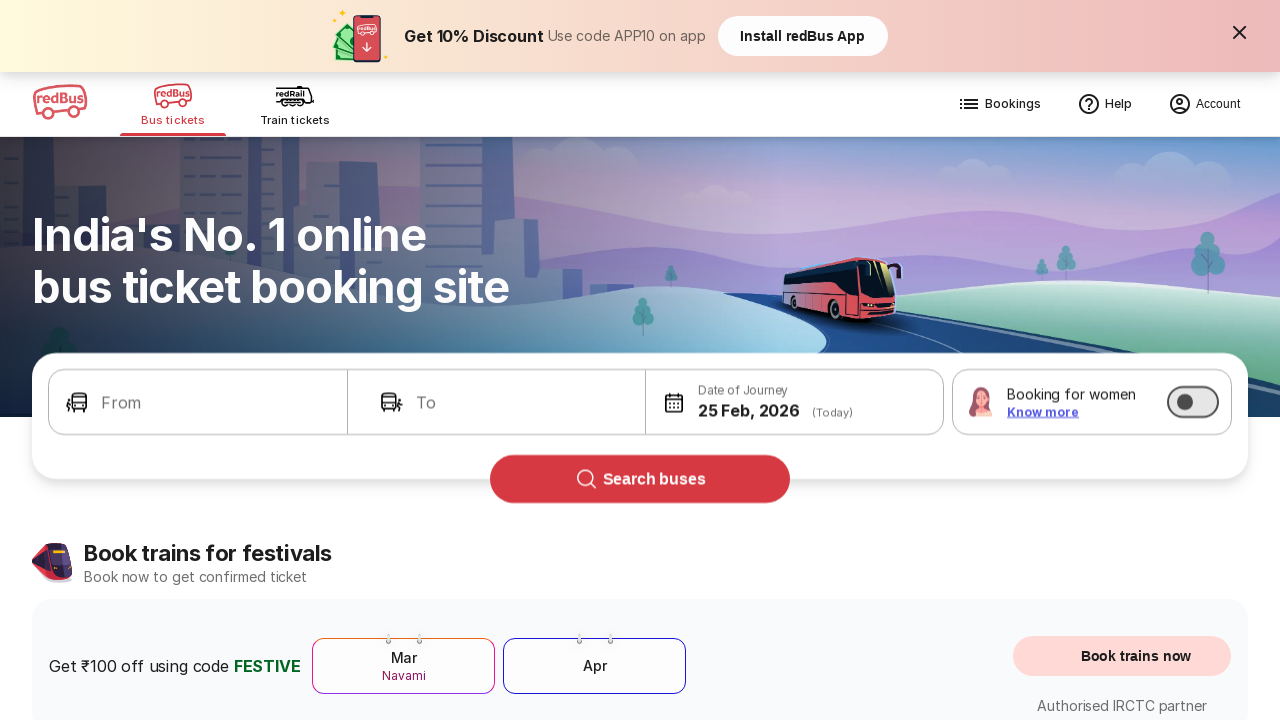